Tests clicking a radio button element on a practice form page

Starting URL: https://awesomeqa.com/practice.html

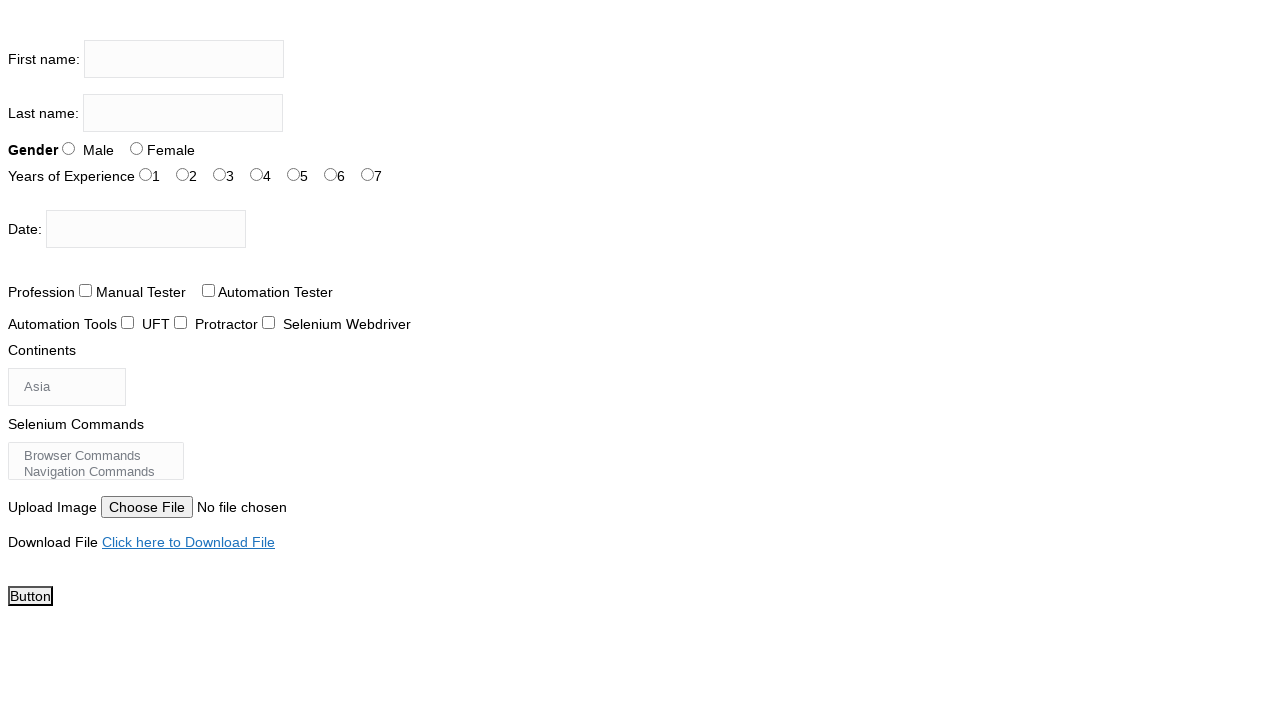

Navigated to practice form page at https://awesomeqa.com/practice.html
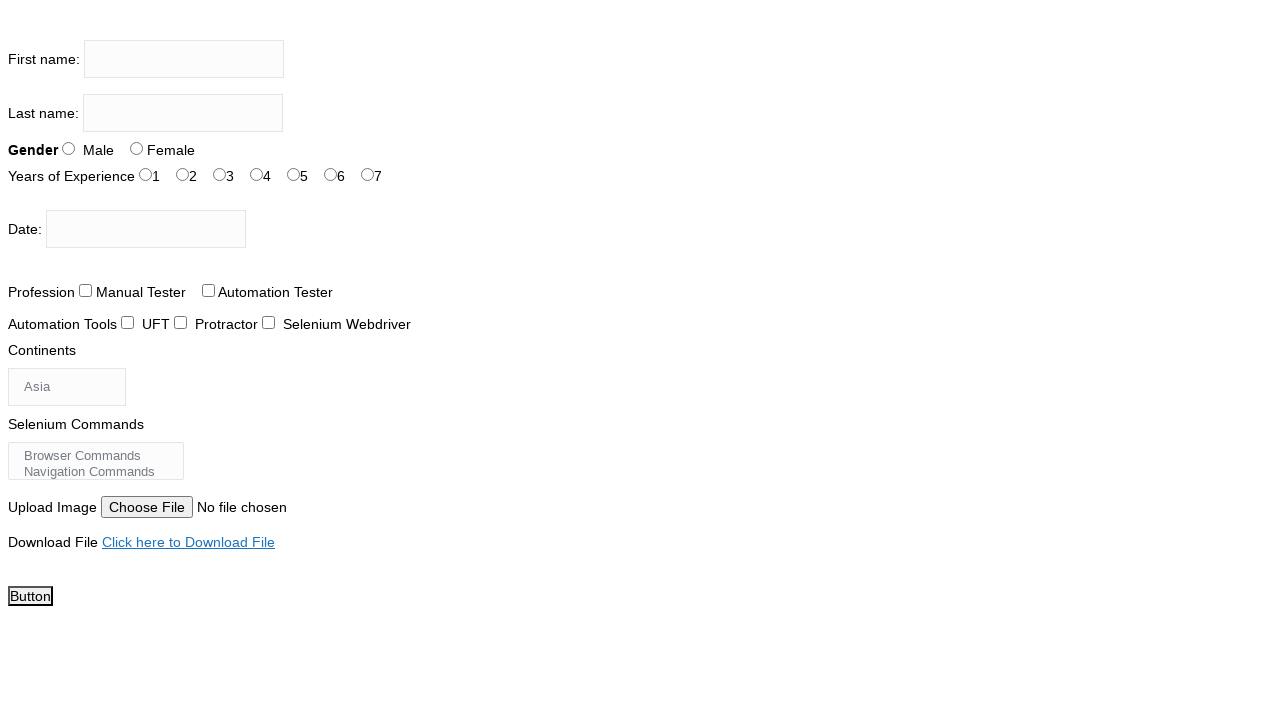

Clicked the first gender/sex radio button at (68, 148) on #sex-0
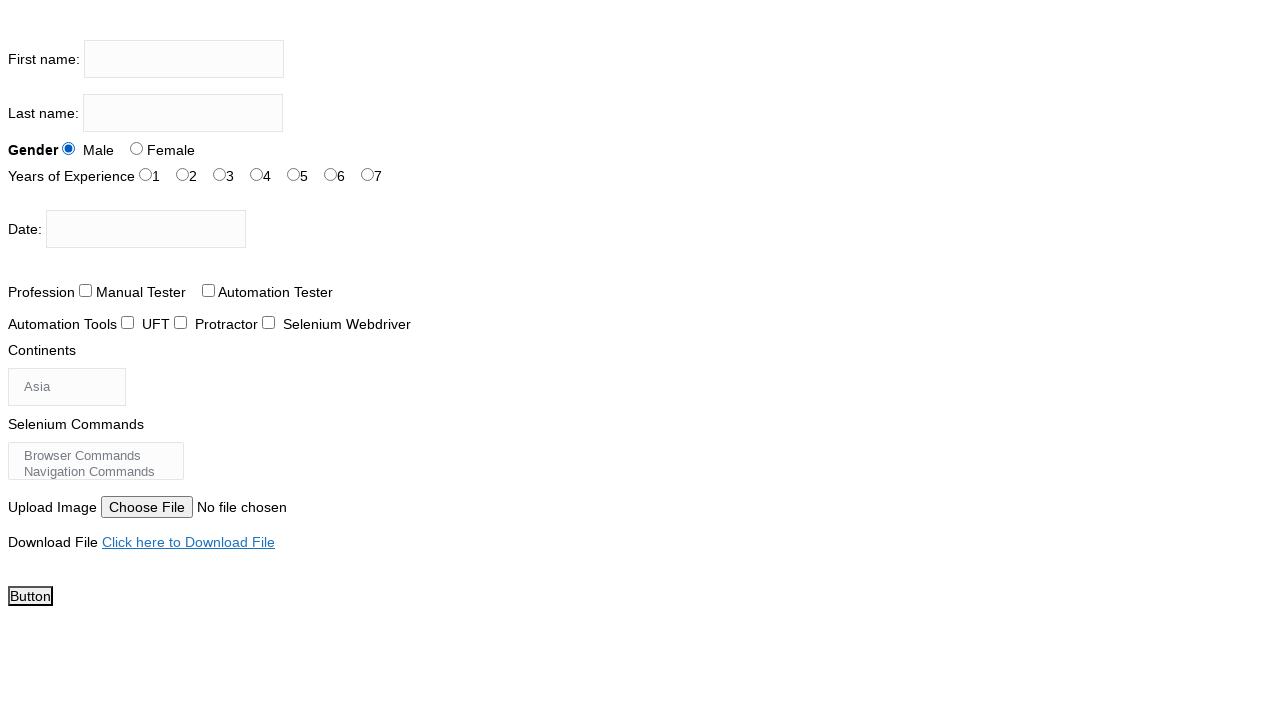

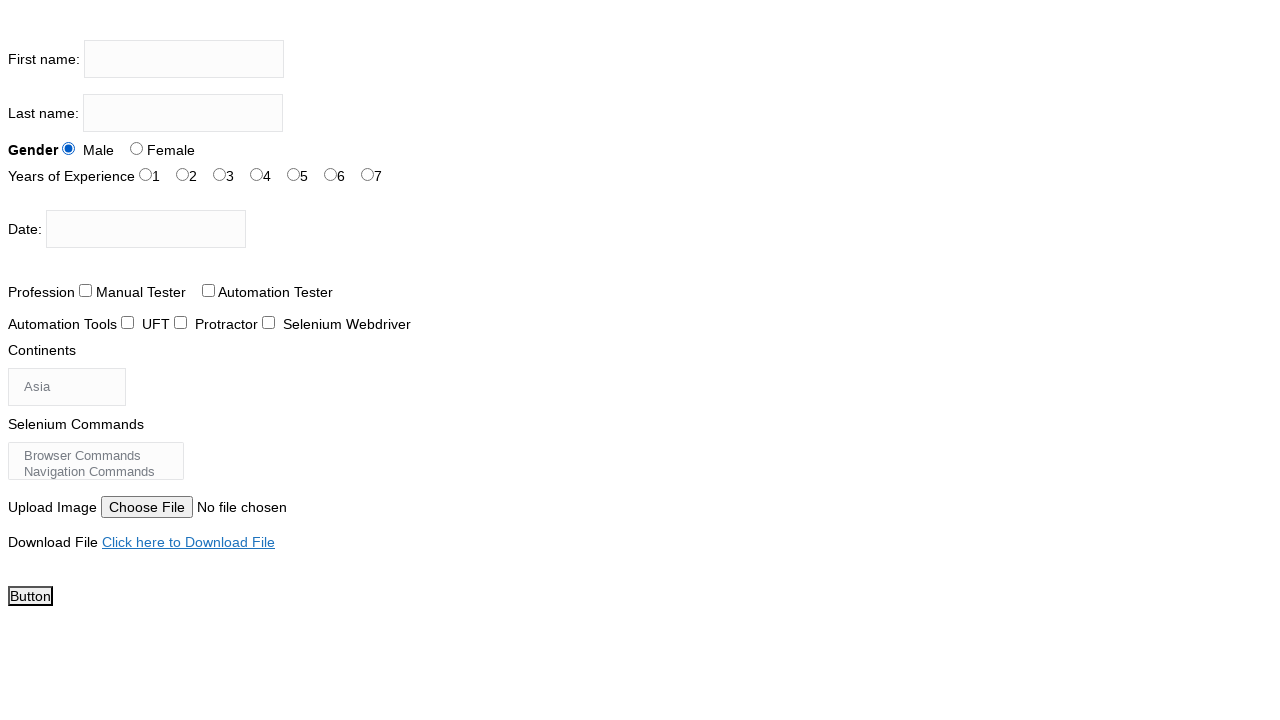